Tests drag and drop functionality on jQuery UI's droppable demo page by dragging an element onto a droppable target within an iframe.

Starting URL: https://jqueryui.com/droppable/

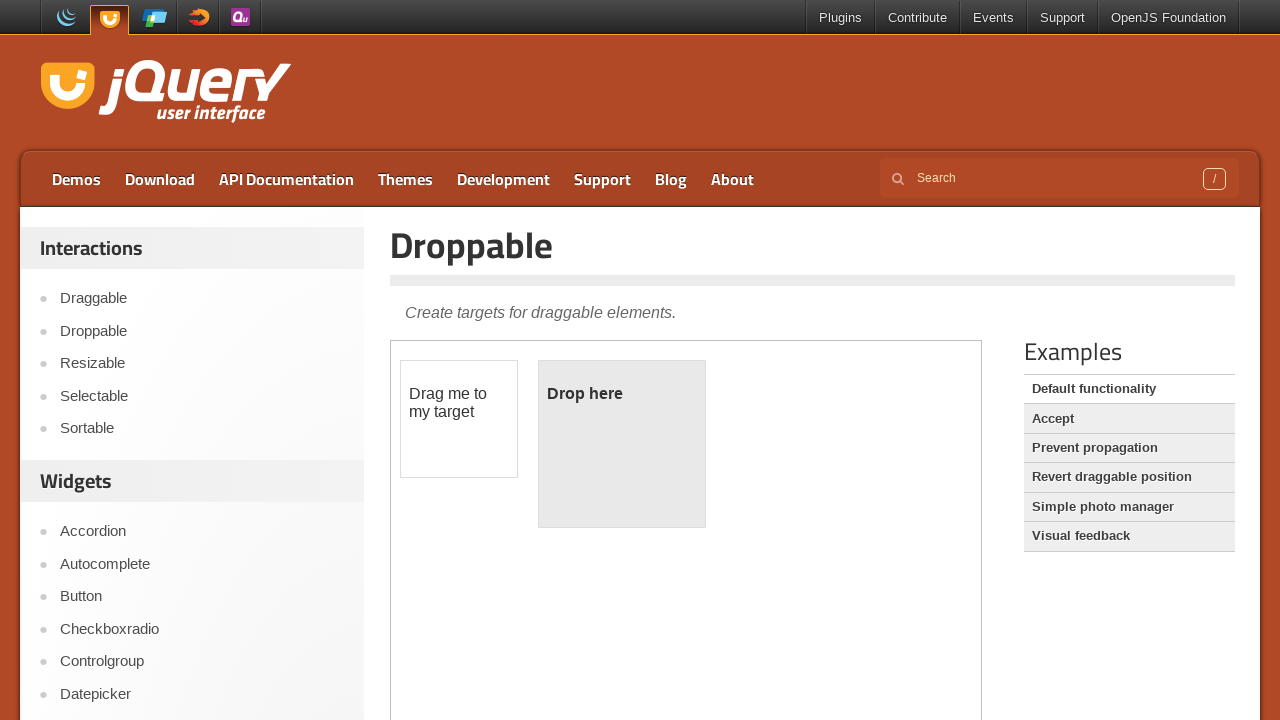

Located the demo iframe on the droppable page
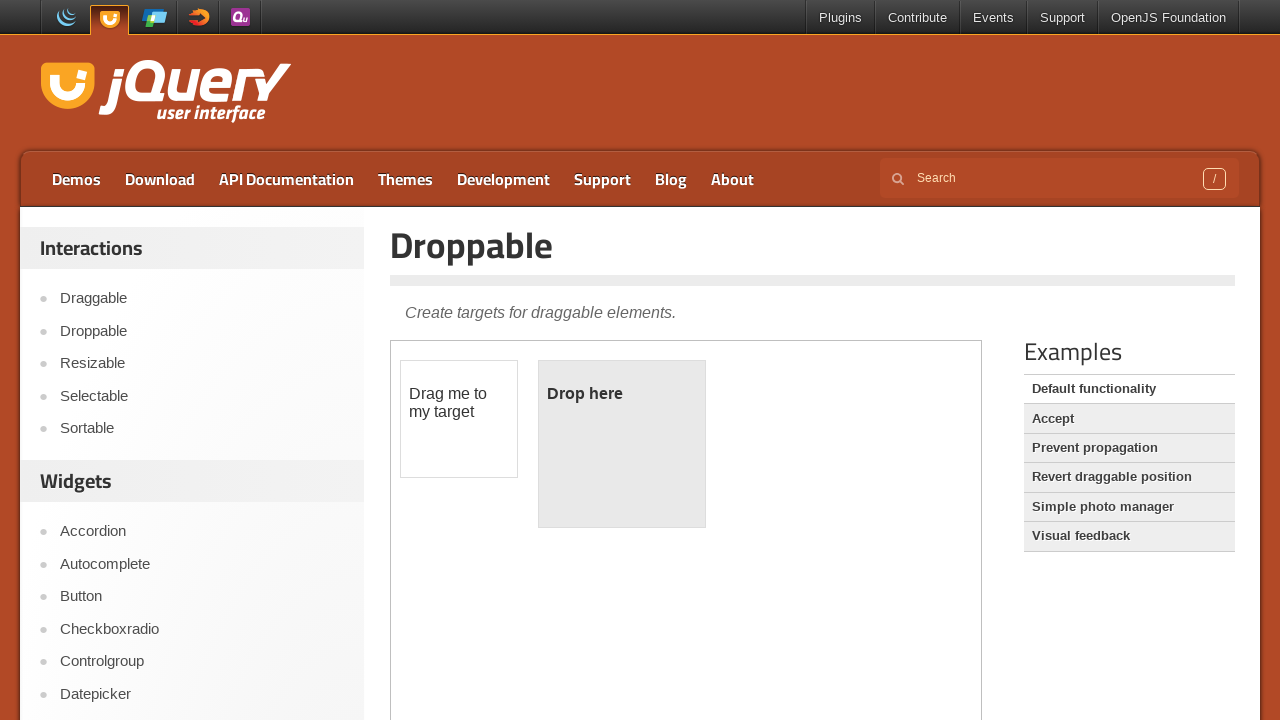

Located the draggable element within the iframe
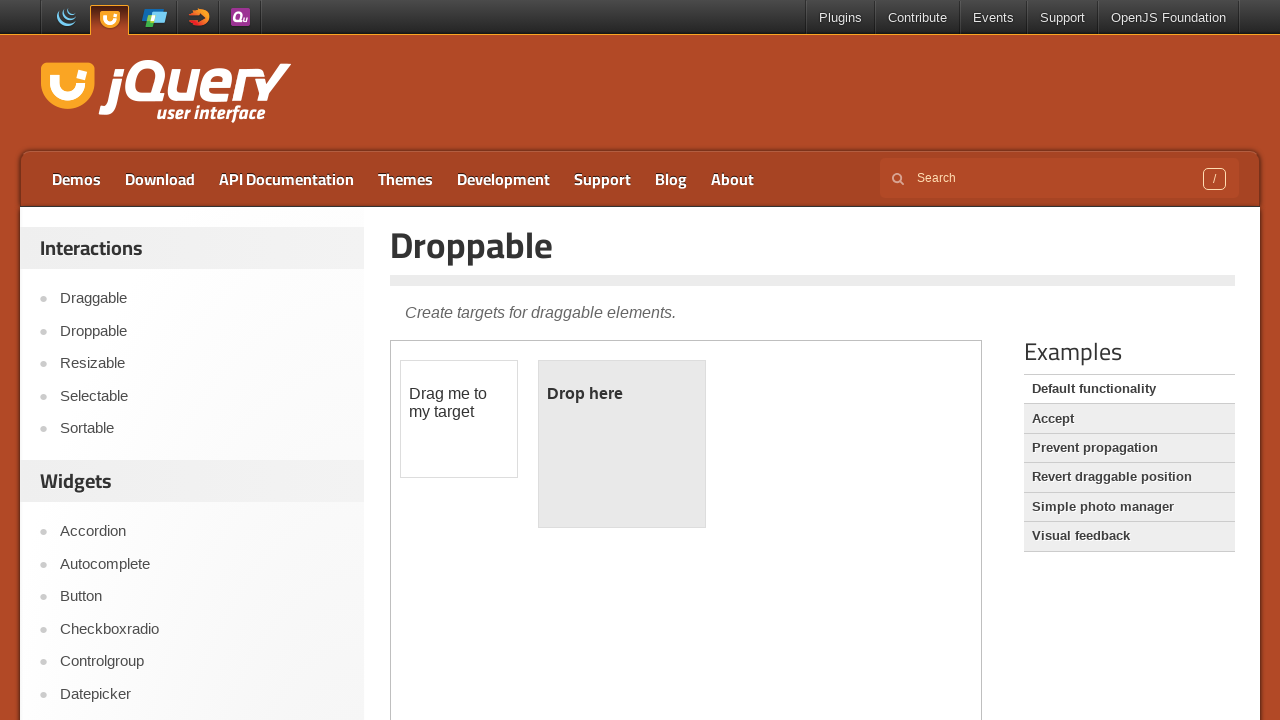

Located the droppable target element within the iframe
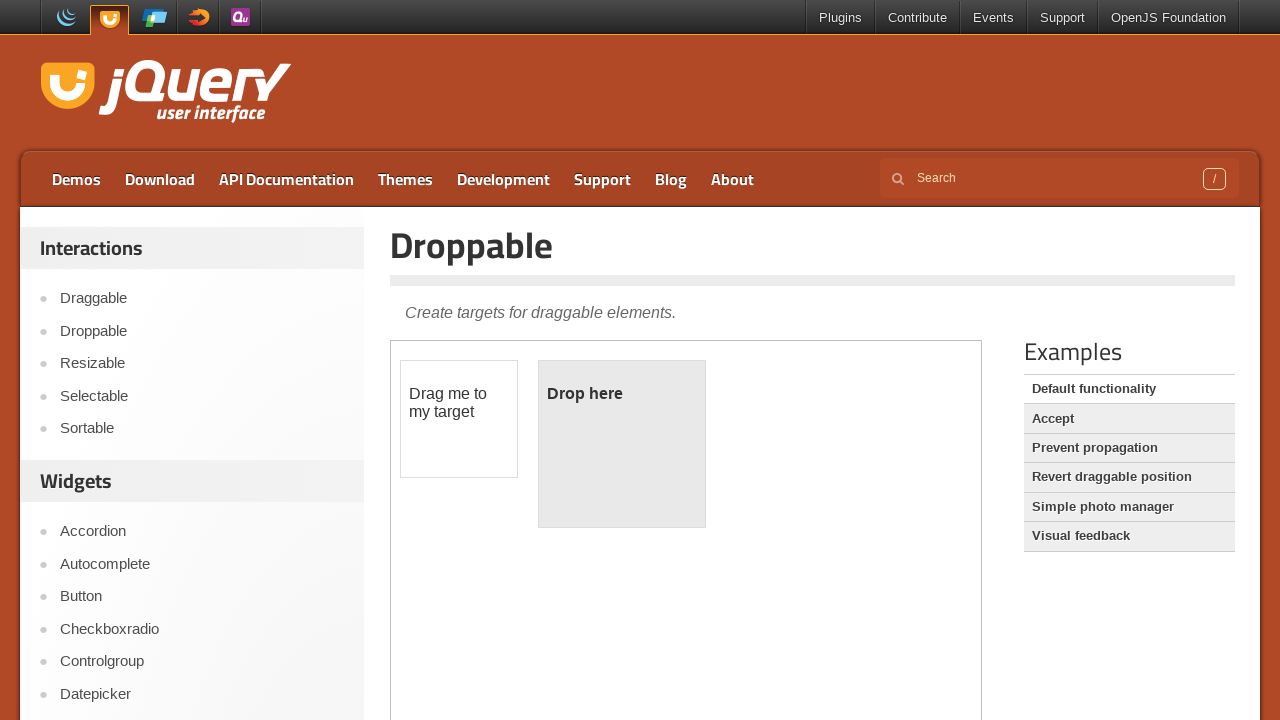

Dragged the draggable element onto the droppable target at (622, 444)
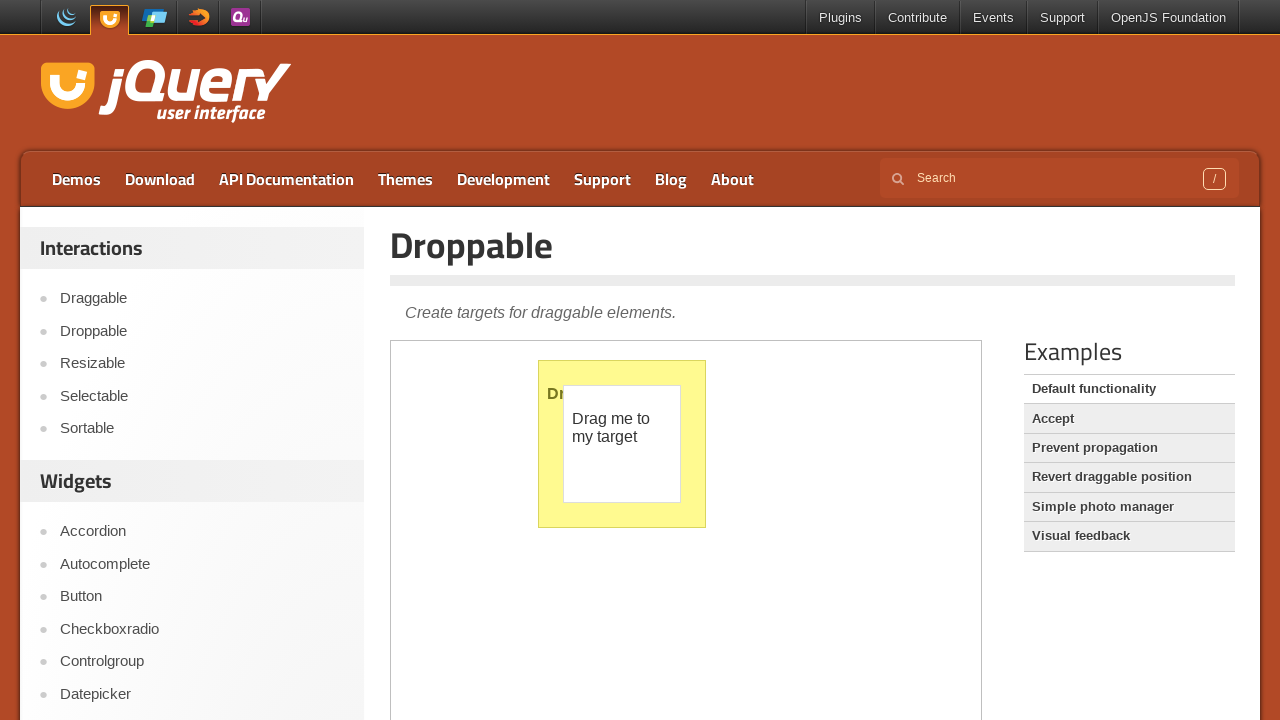

Waited 1 second to verify drag and drop operation completed
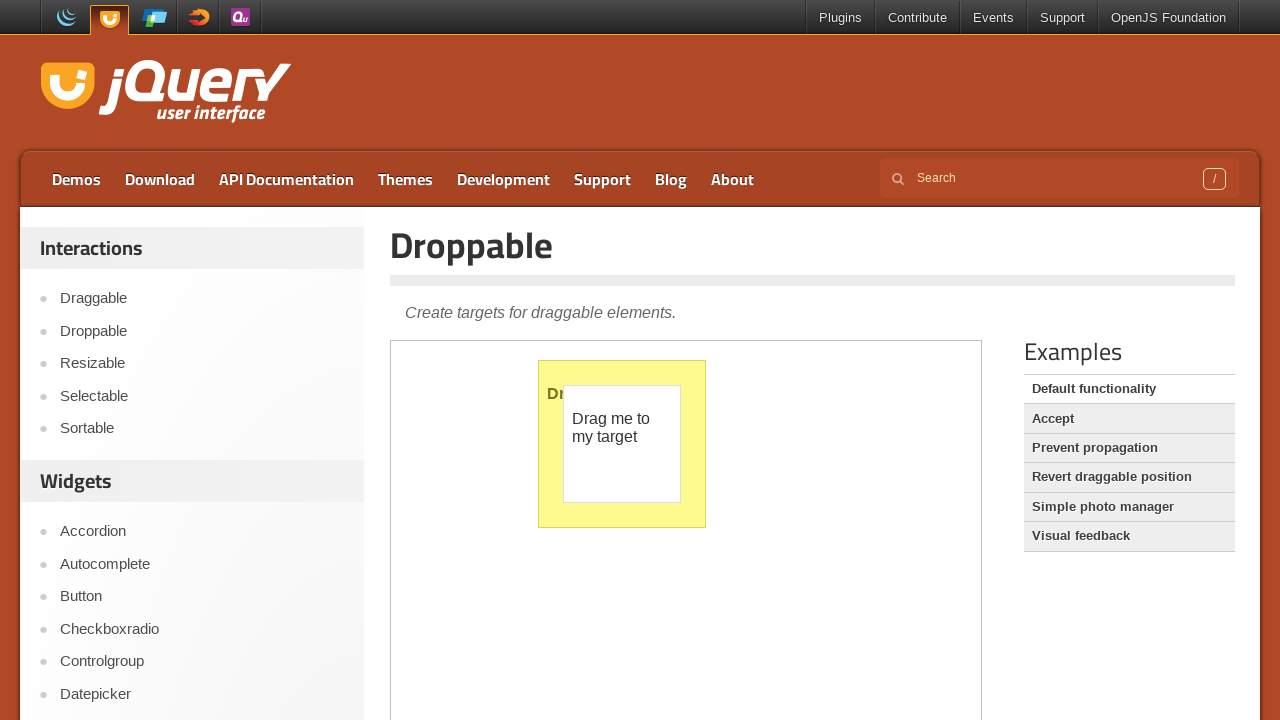

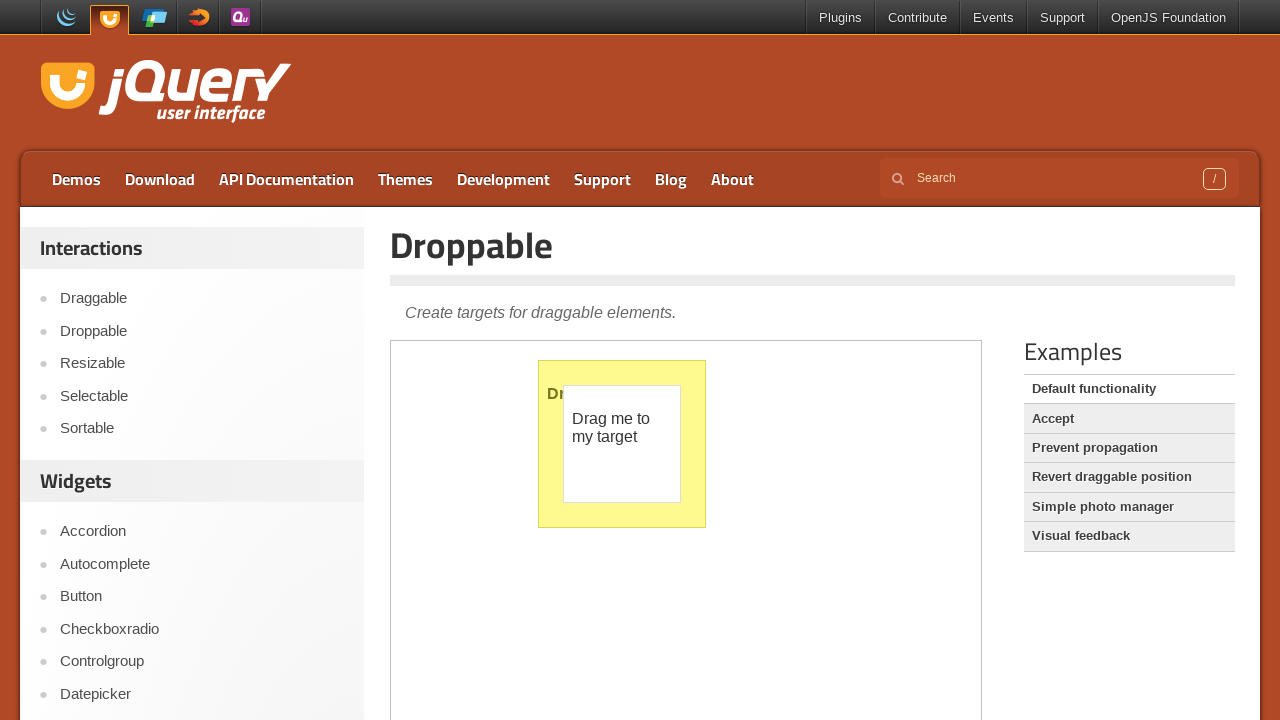